Verifies that the user agent string is displayed on the guinea pig test page

Starting URL: https://saucelabs.com/test/guinea-pig

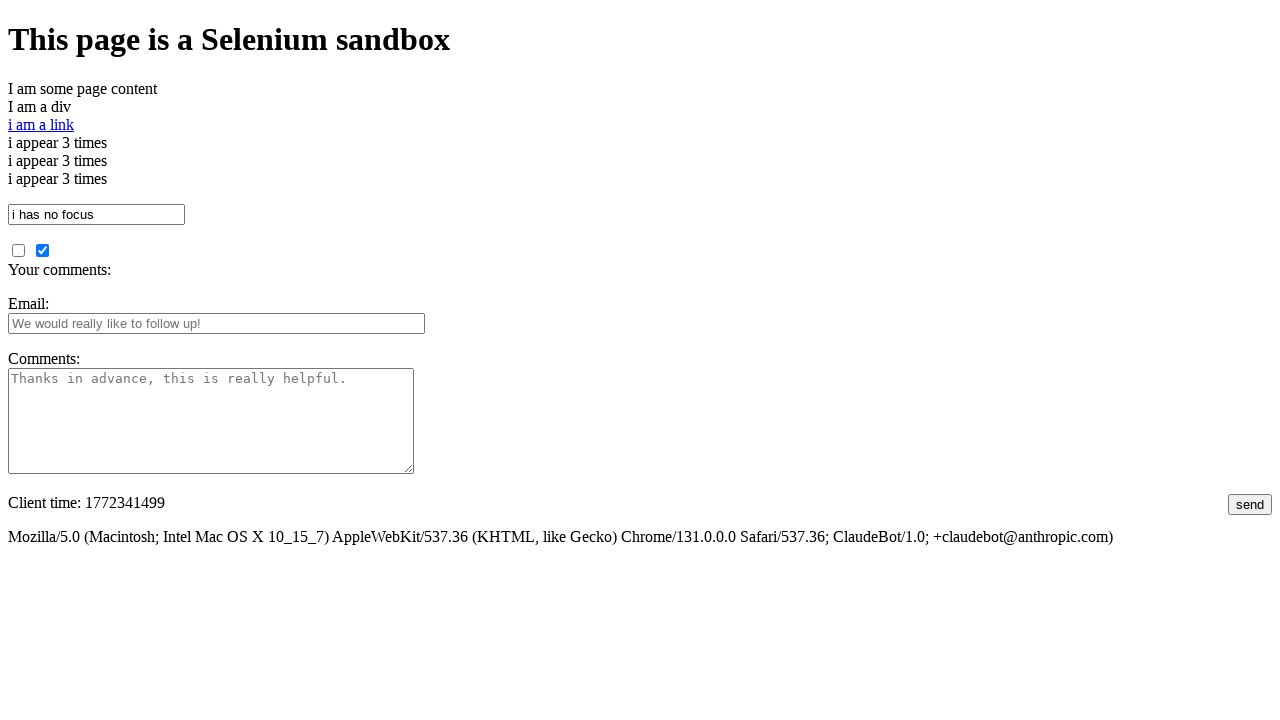

Navigated to guinea pig test page
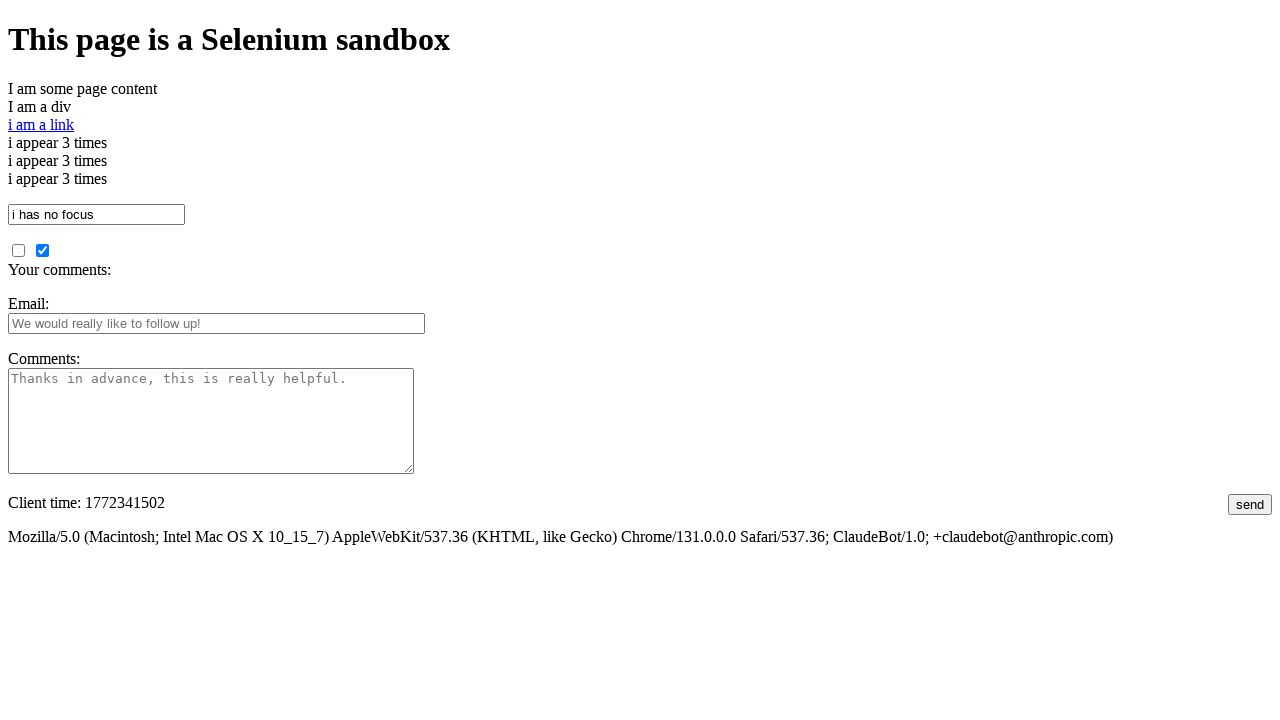

Located user agent element on page
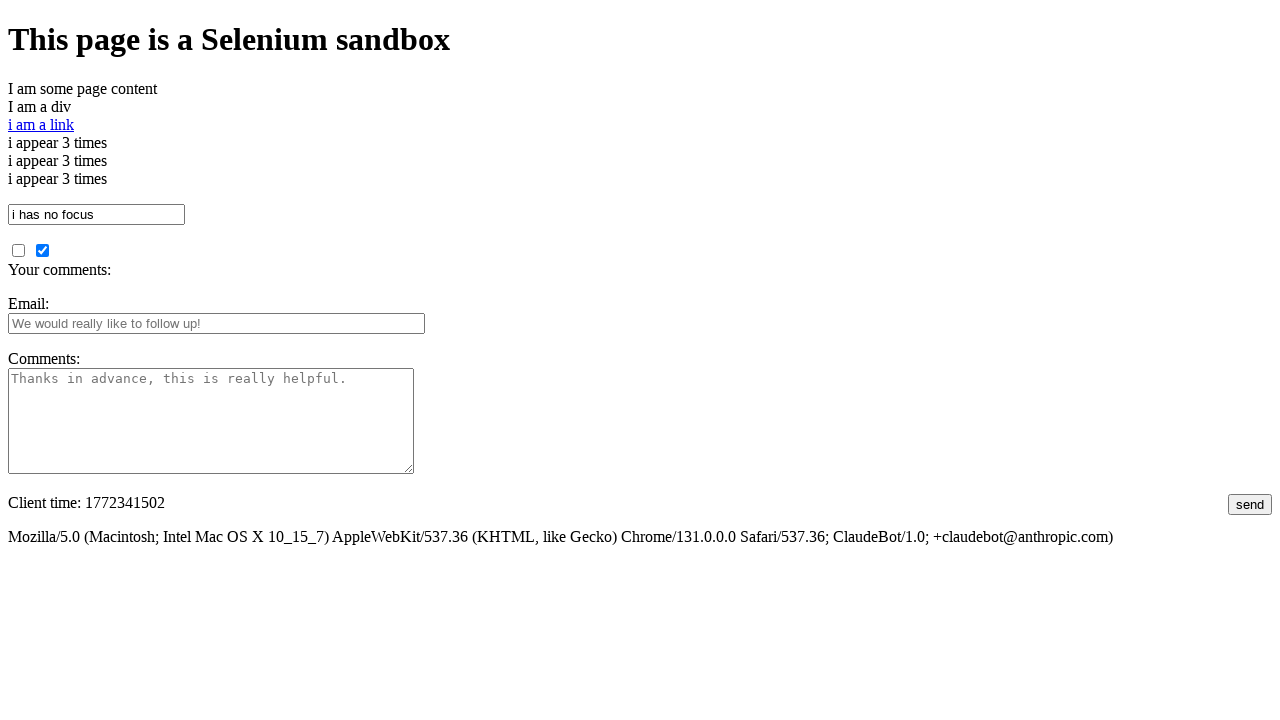

Retrieved user agent text content
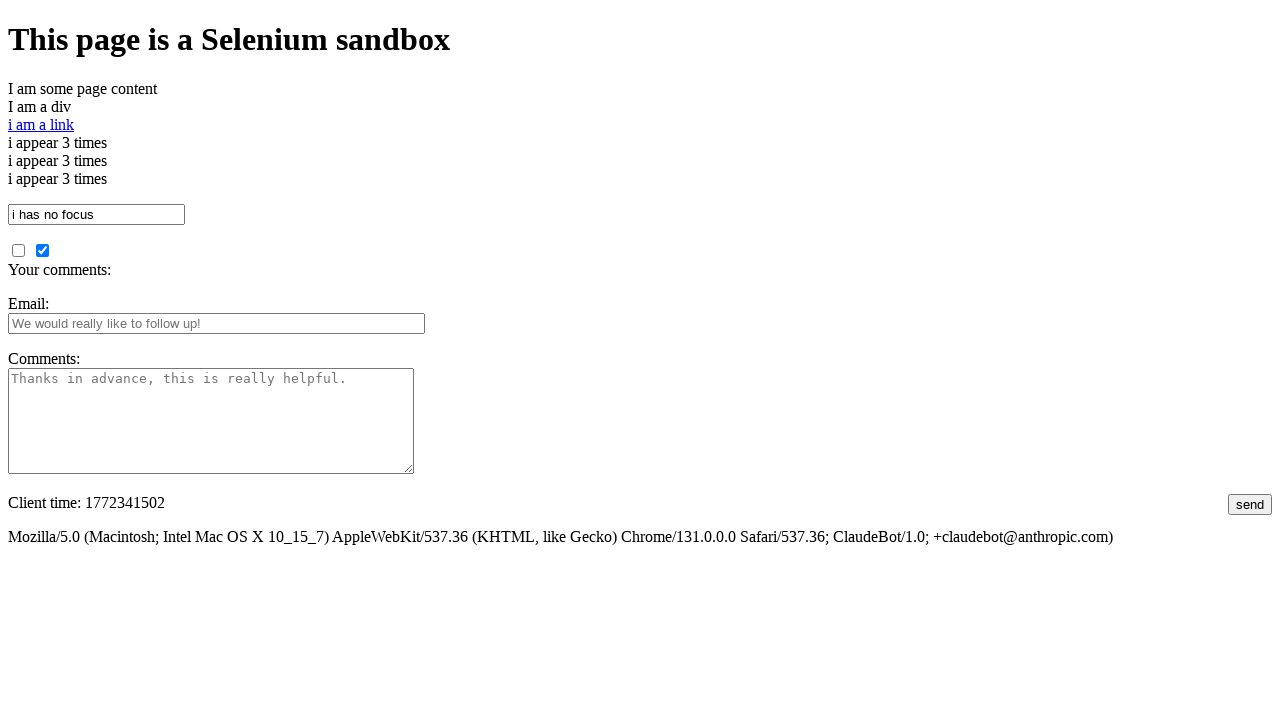

Verified user agent string is present and not empty
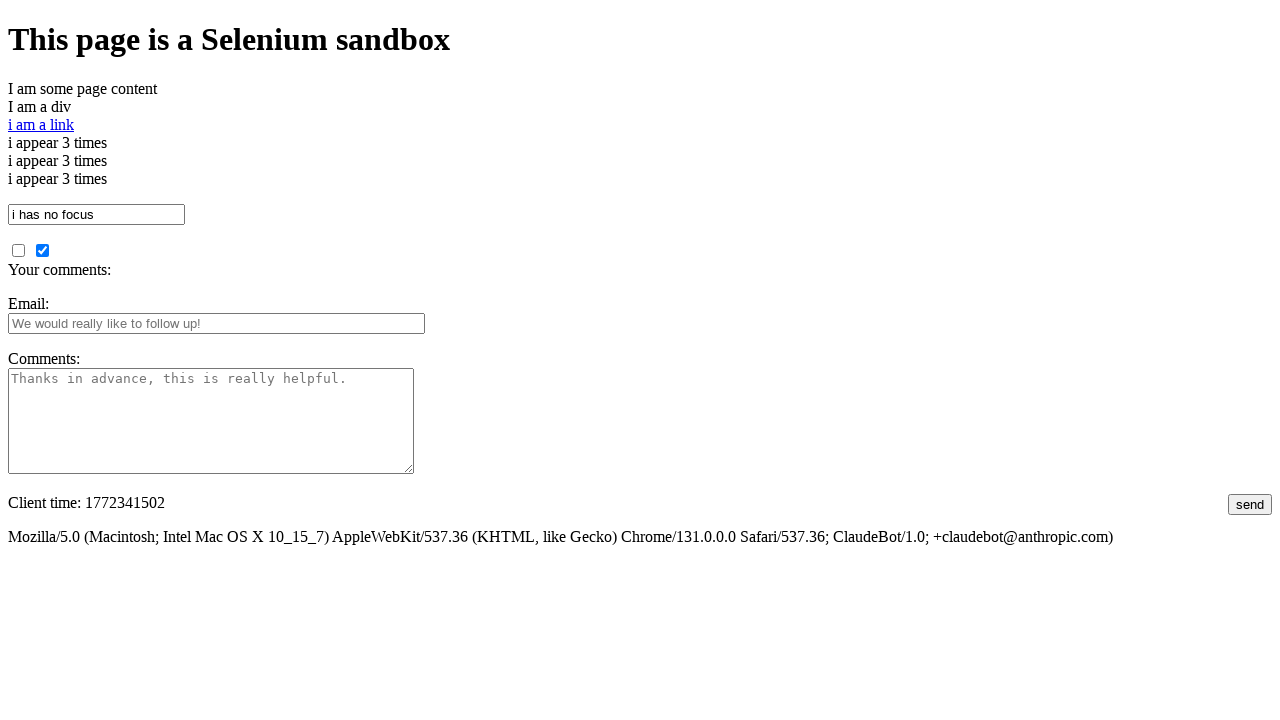

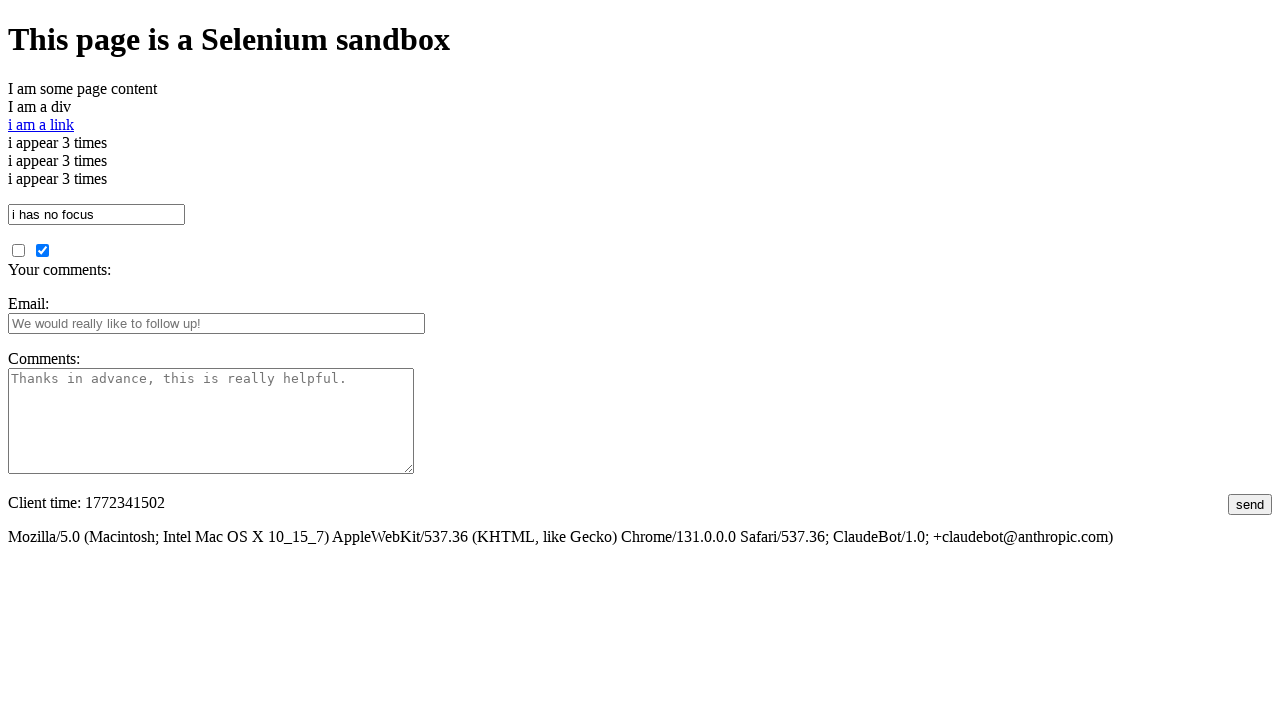